Navigates to OrangeHRM 30-day free trial page and verifies the country dropdown is loaded with options

Starting URL: https://www.orangehrm.com/30-day-free-trial

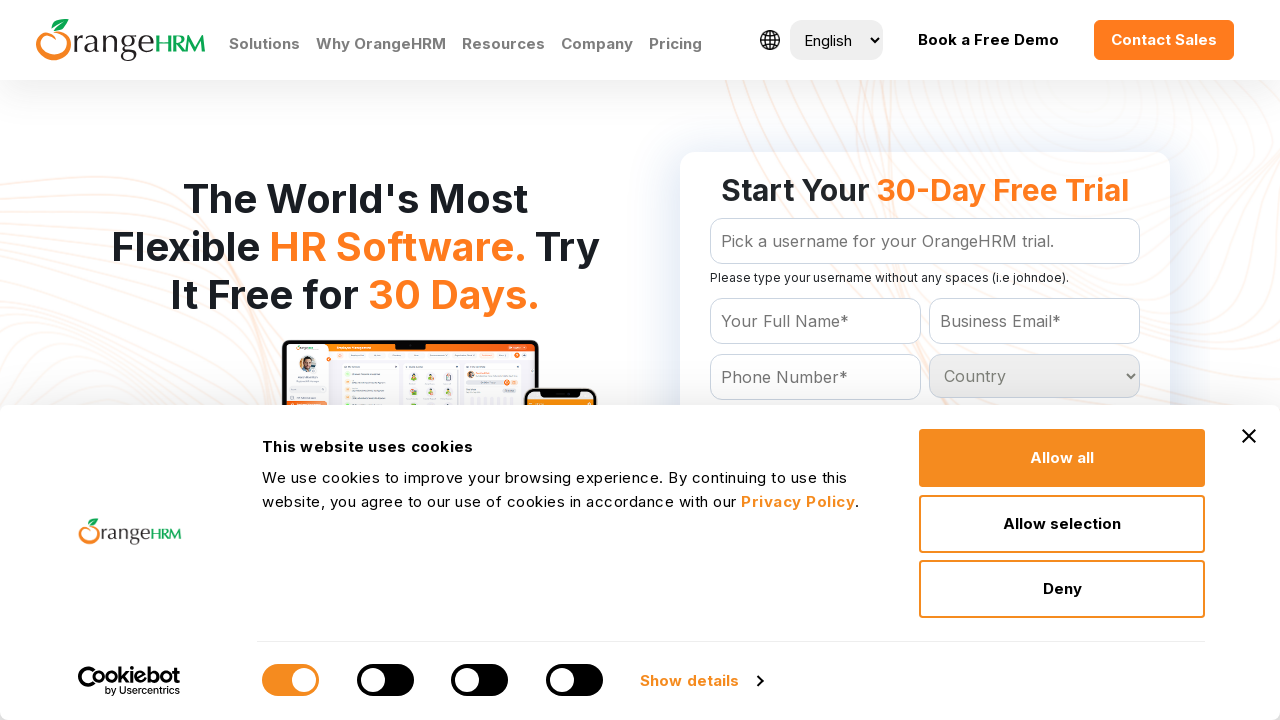

Waited for country dropdown to load
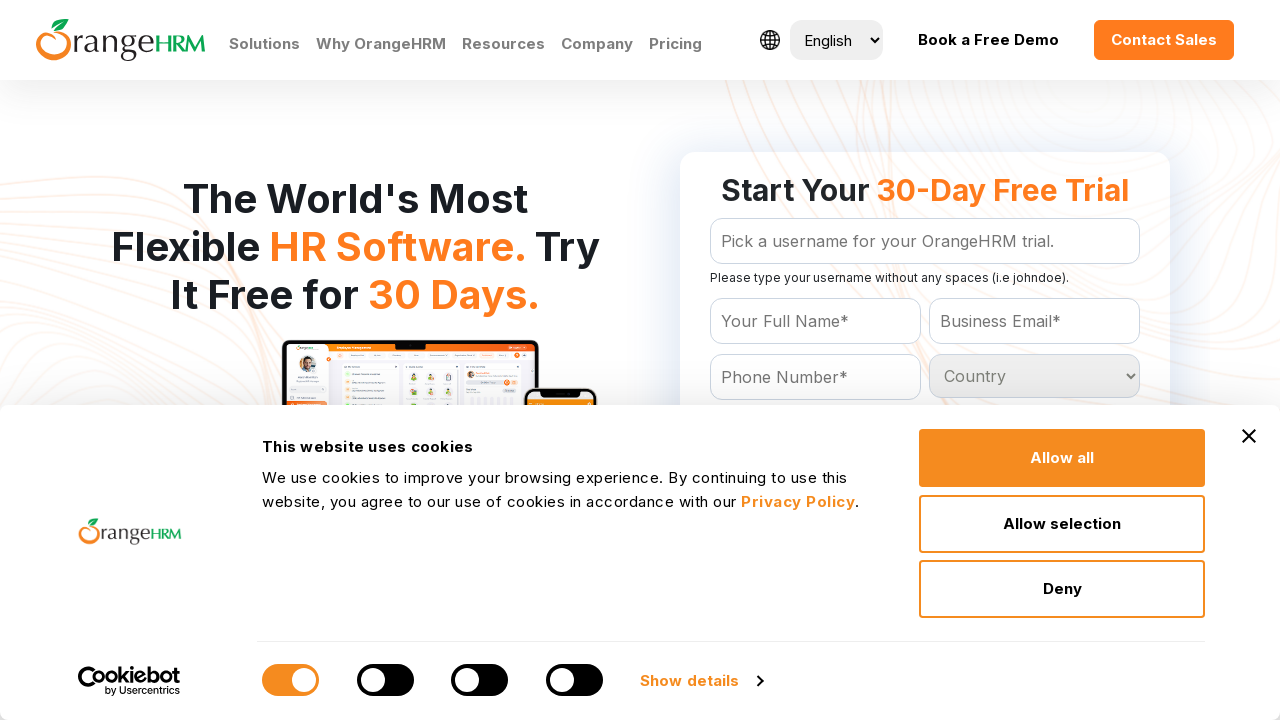

Retrieved all country options from dropdown
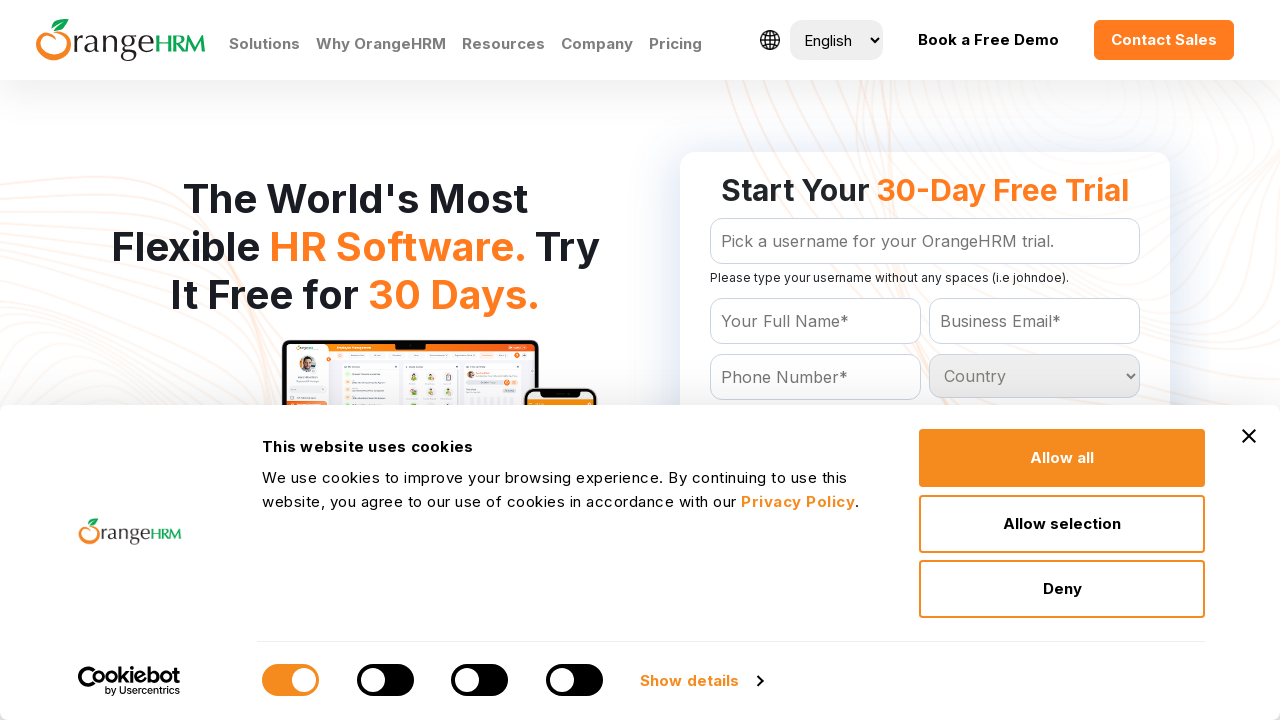

Verified country dropdown contains 233 options
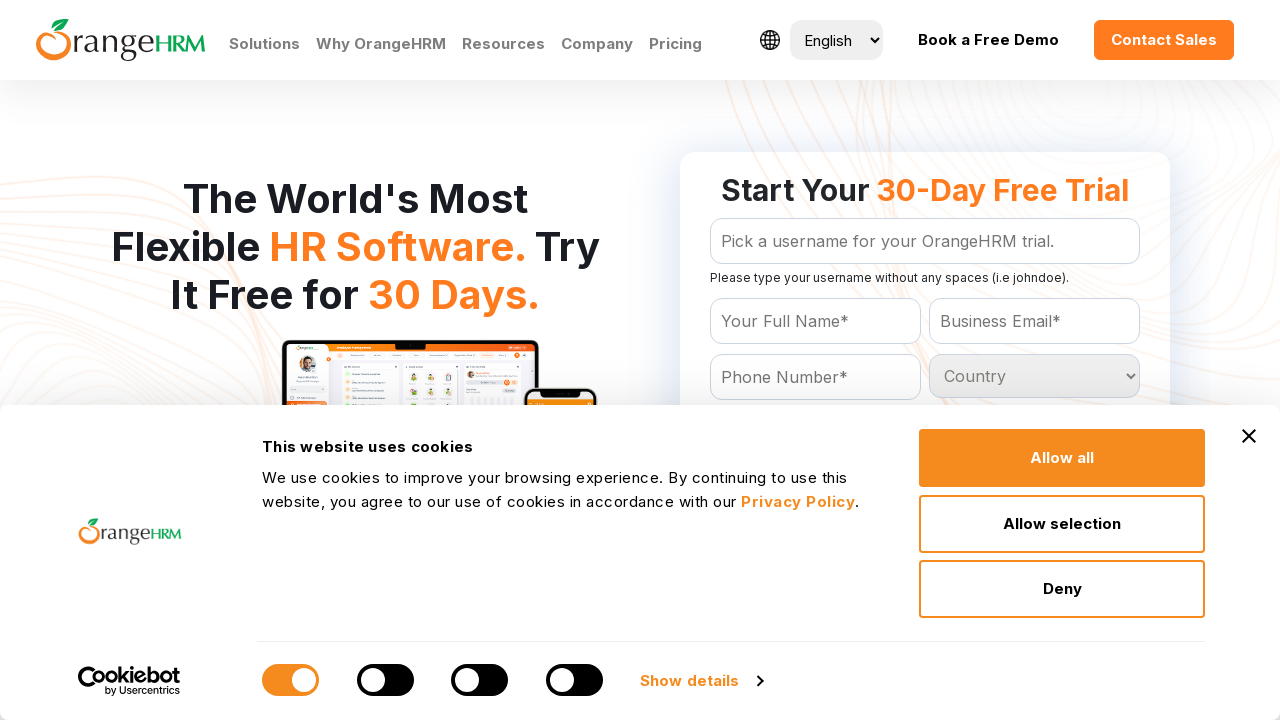

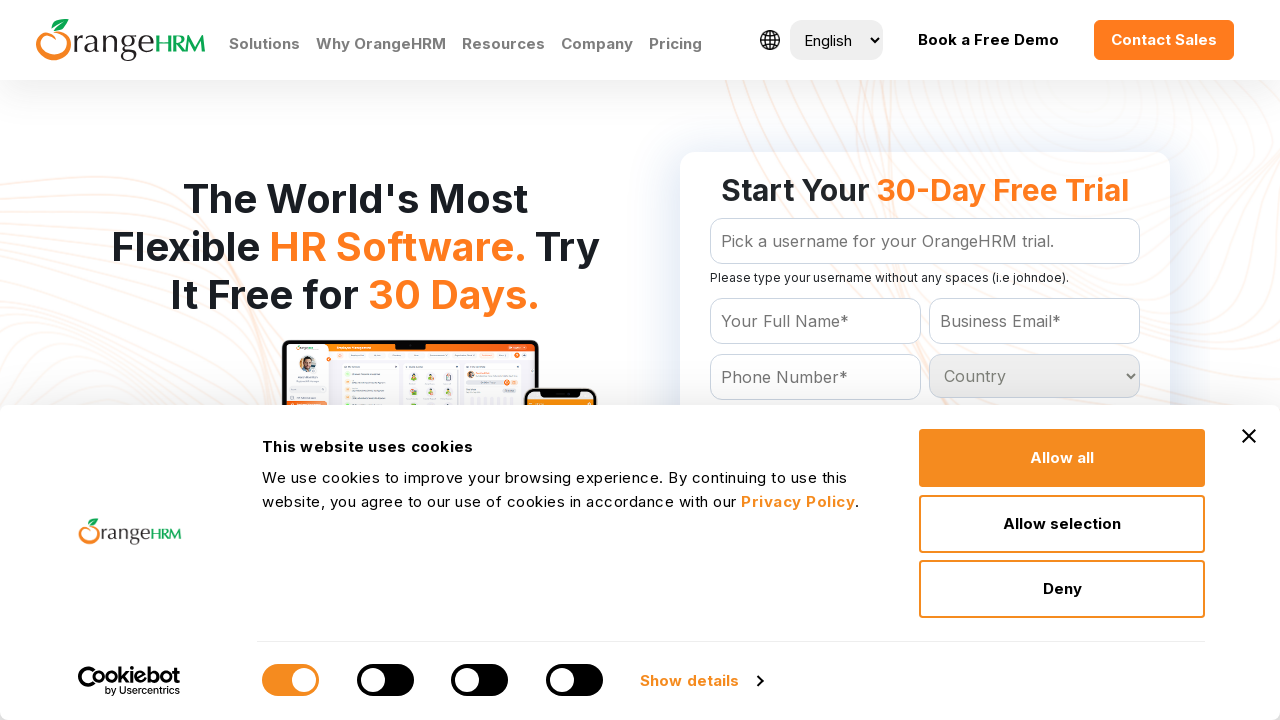